Tests navigation and click functionality on the UI Test Automation Playground site by clicking Resources, Home, and then testing a button that ignores DOM click events.

Starting URL: http://uitestingplayground.com/

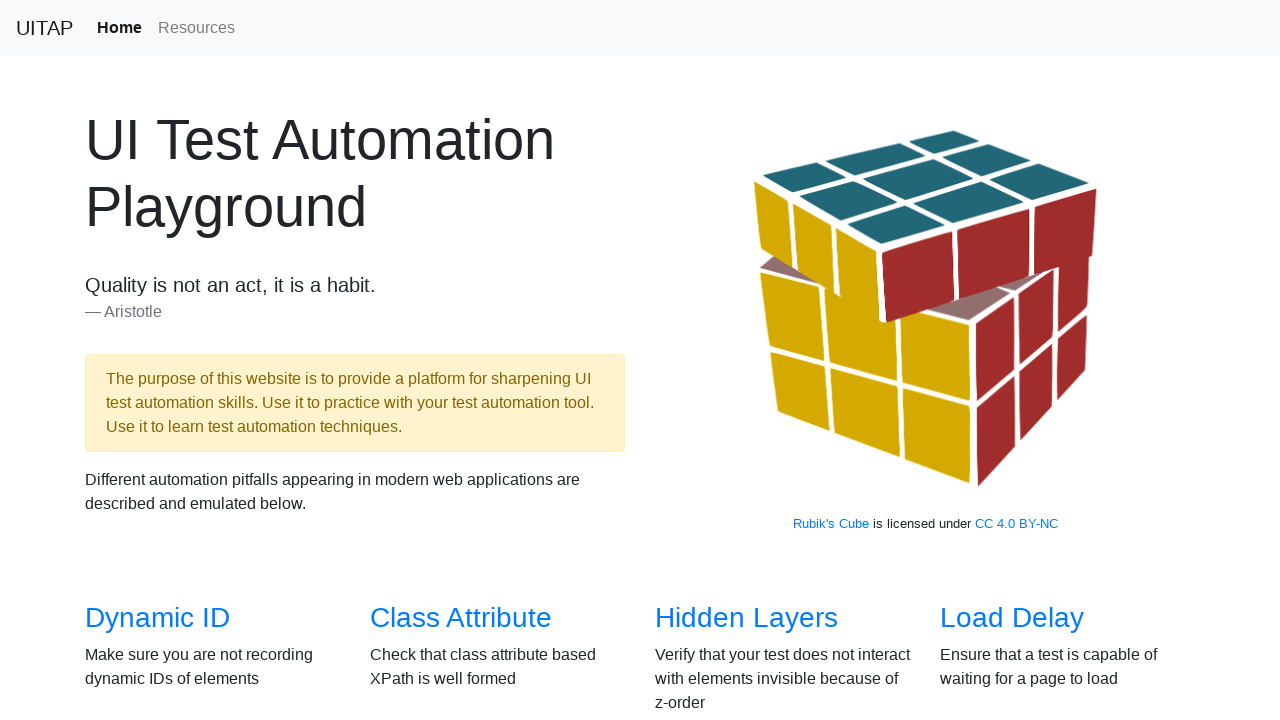

Clicked on Resources link at (196, 28) on internal:role=link[name="Resources"i]
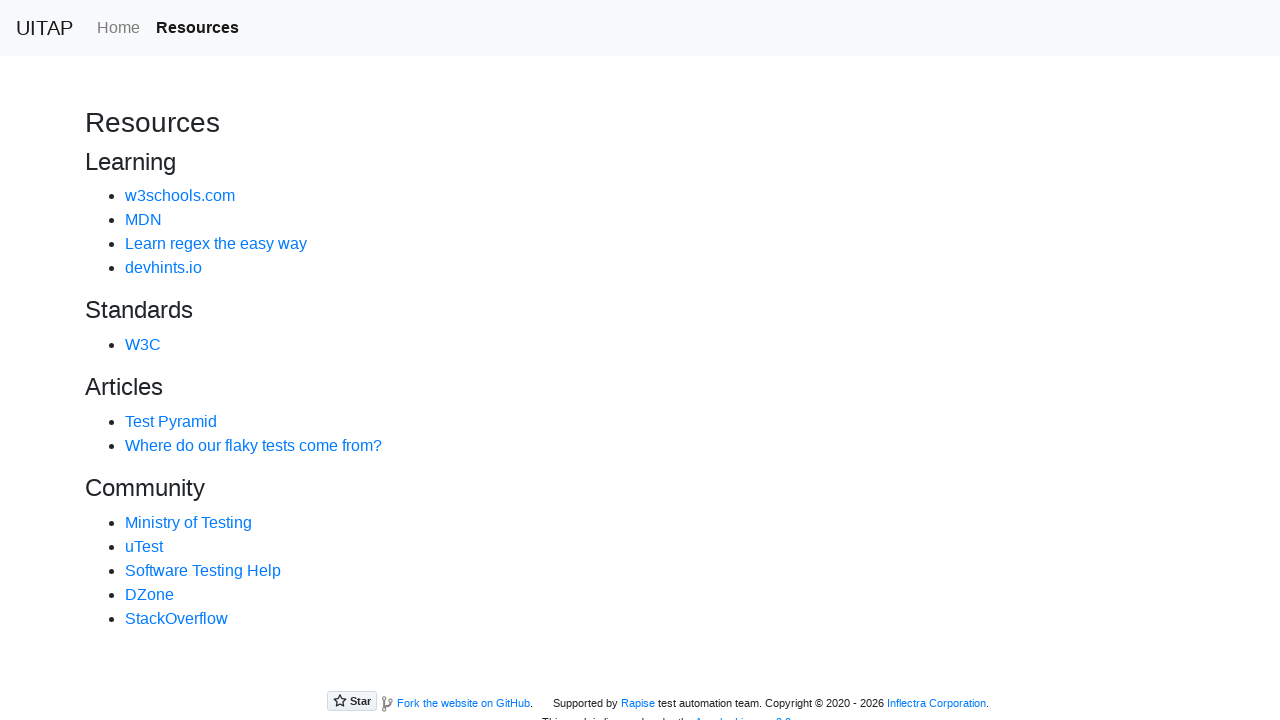

Clicked on Home link to return to homepage at (118, 28) on internal:role=link[name="Home"i]
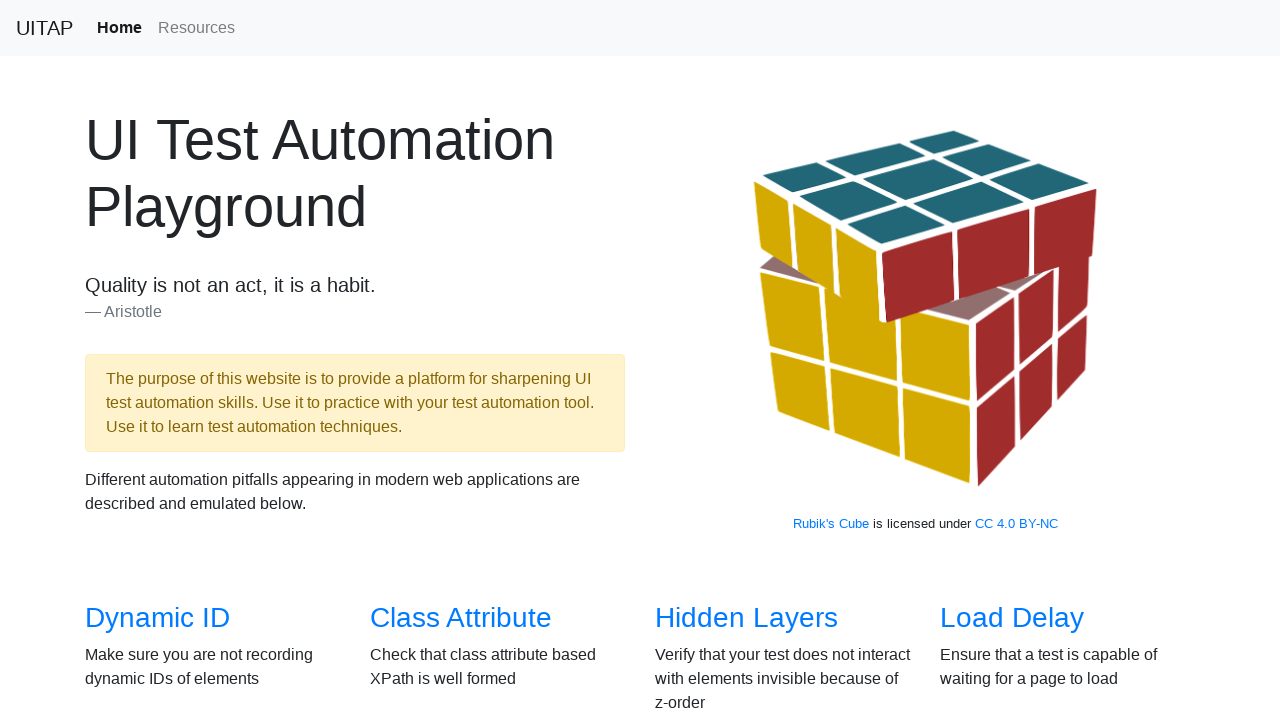

Clicked on Click link to navigate to click test page at (685, 360) on internal:role=link[name="Click"i]
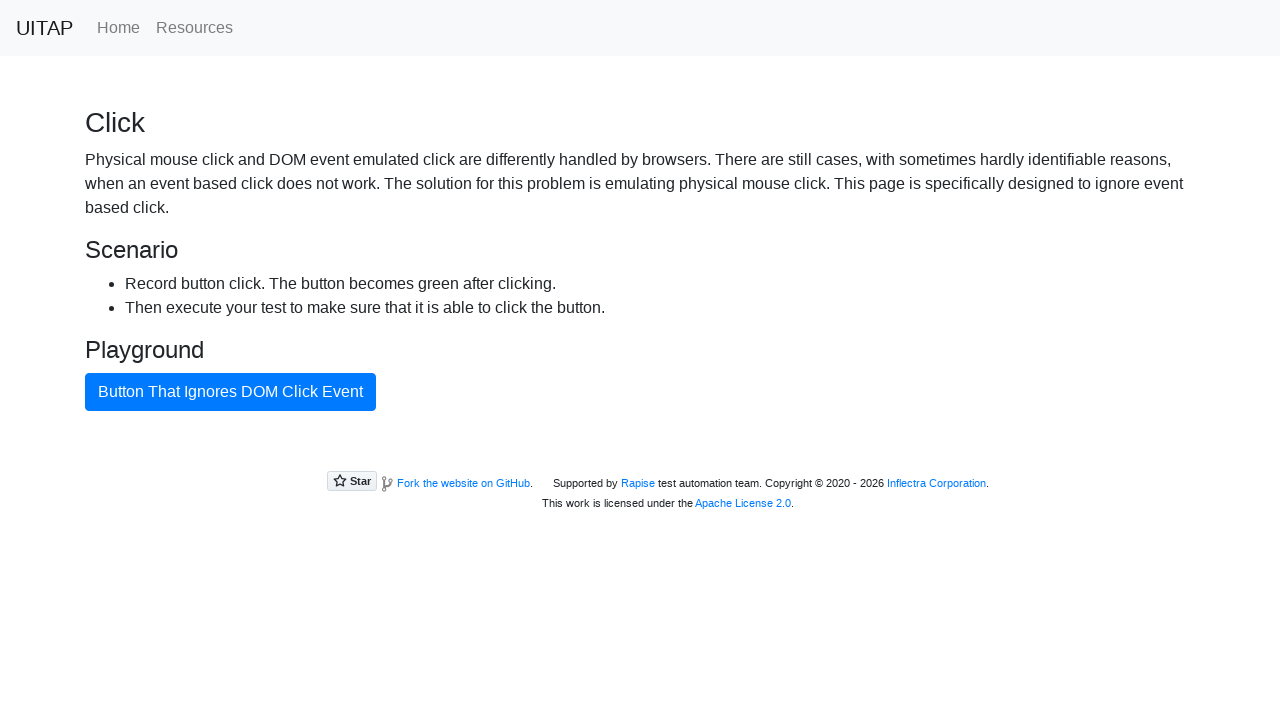

Clicked on the button that ignores DOM click events at (230, 392) on internal:role=button[name="Button That Ignores DOM Click"i]
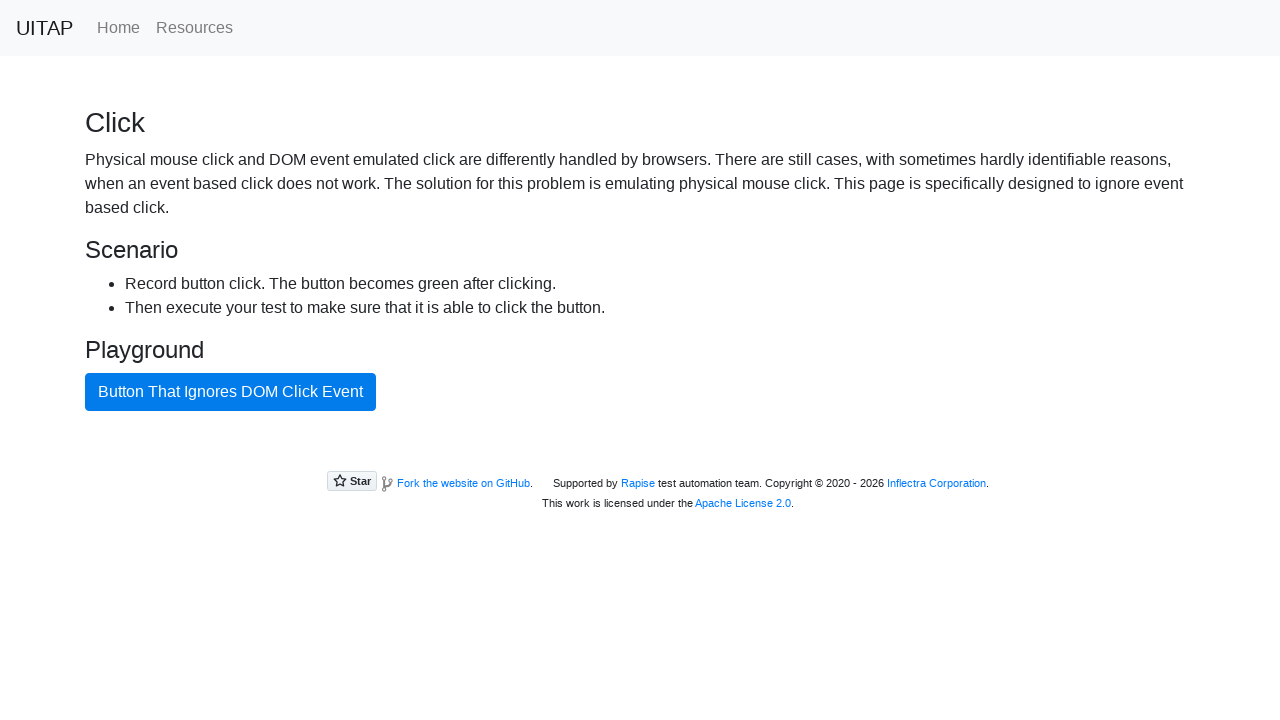

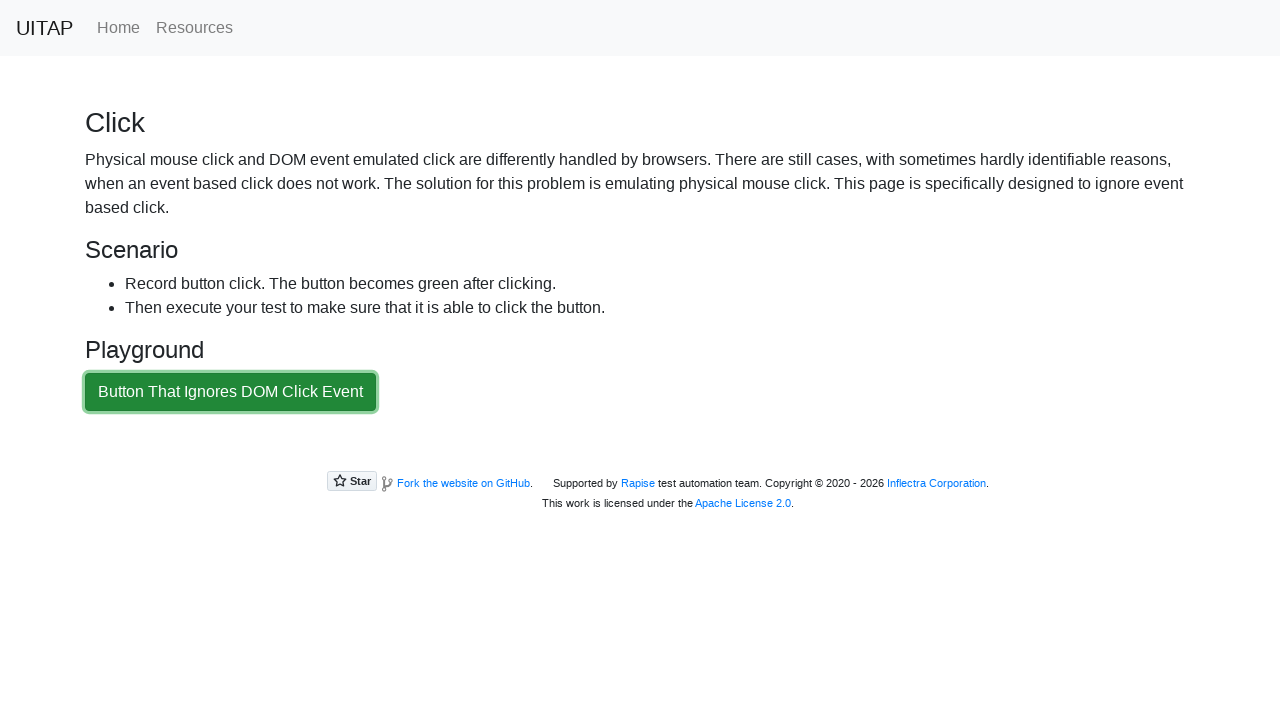